Tests multi-select dropdown functionality by selecting and deselecting multiple options using different methods (by text, by index, and by value)

Starting URL: https://v1.training-support.net/selenium/selects

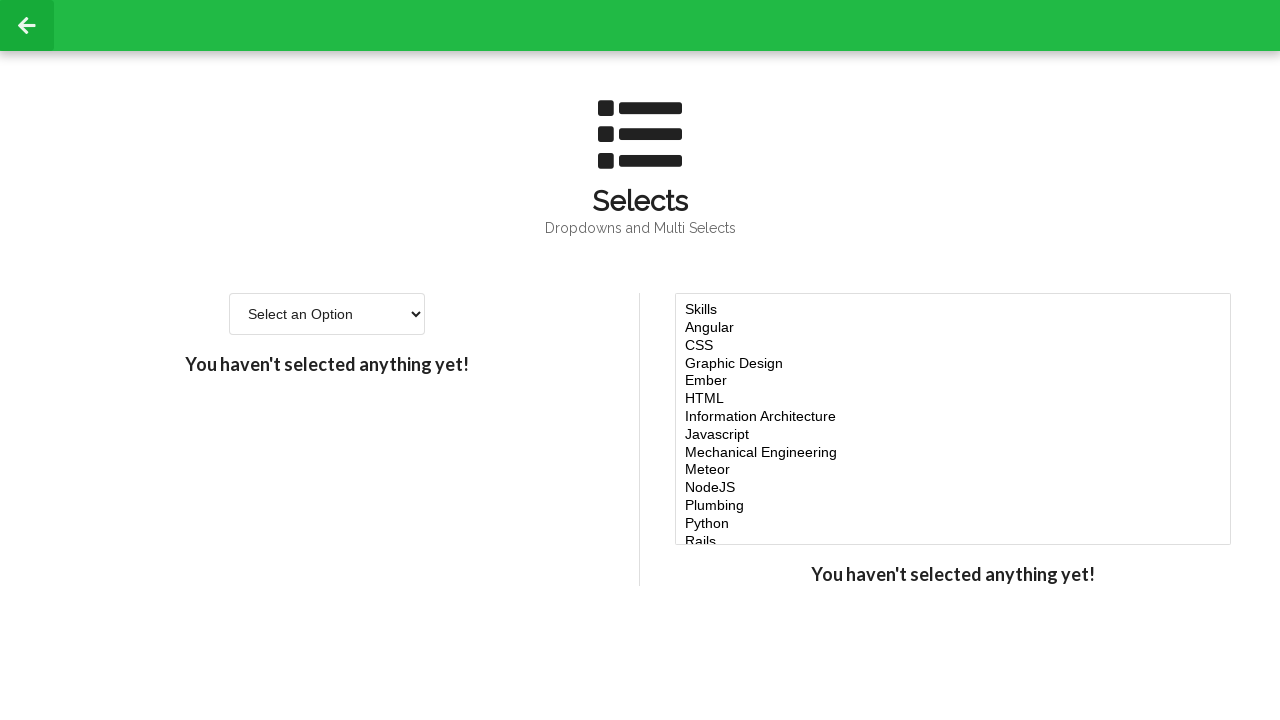

Located the multi-select dropdown element
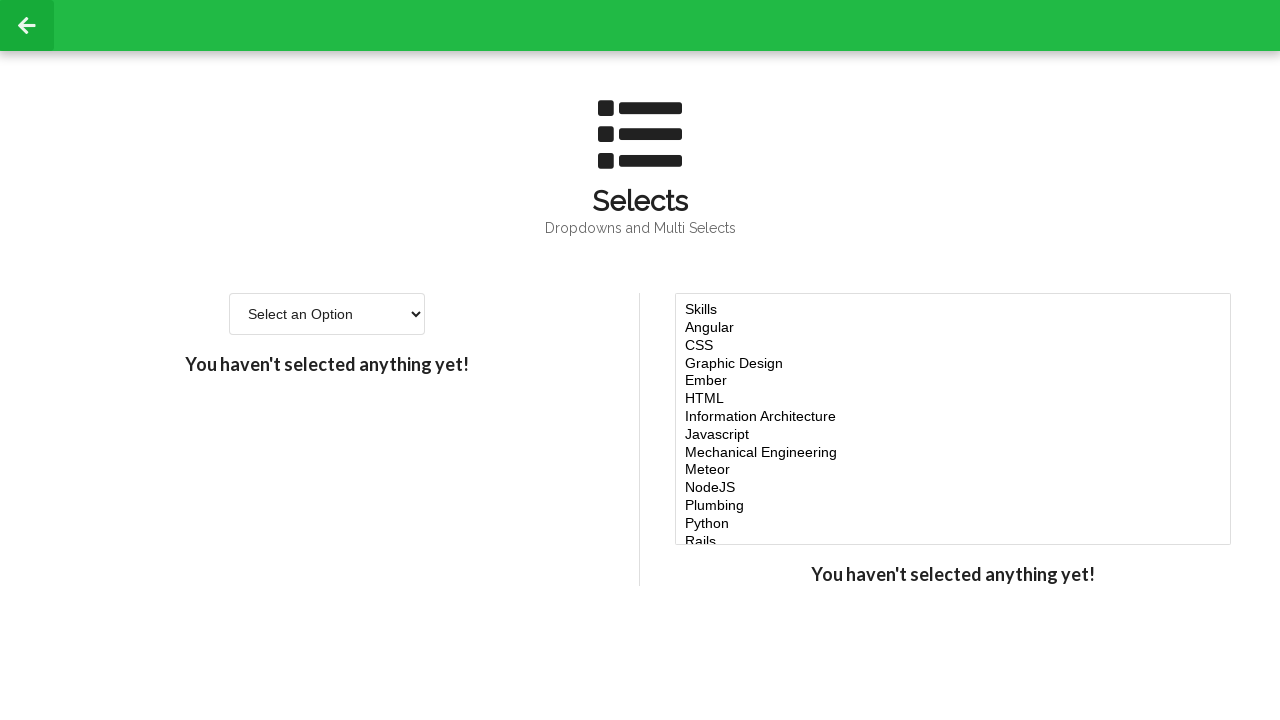

Selected 'Javascript' option by visible text on #multi-select
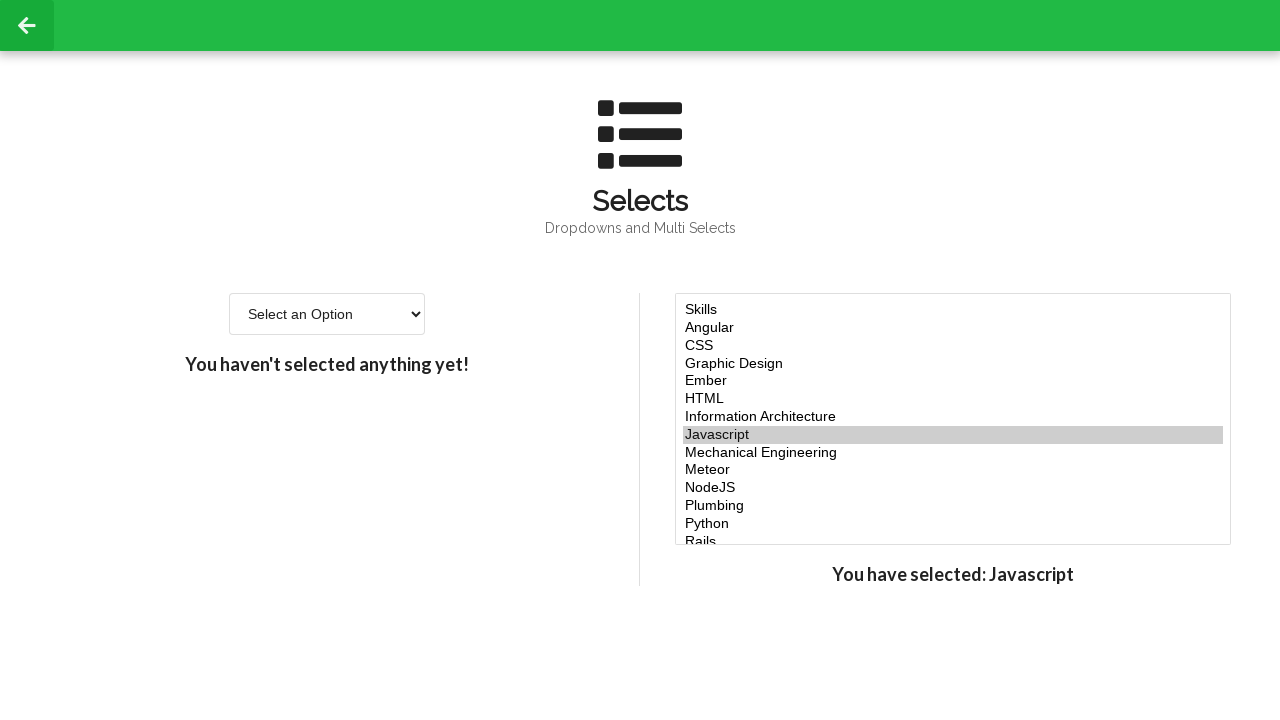

Selected options at indices 4, 5, and 6 on #multi-select
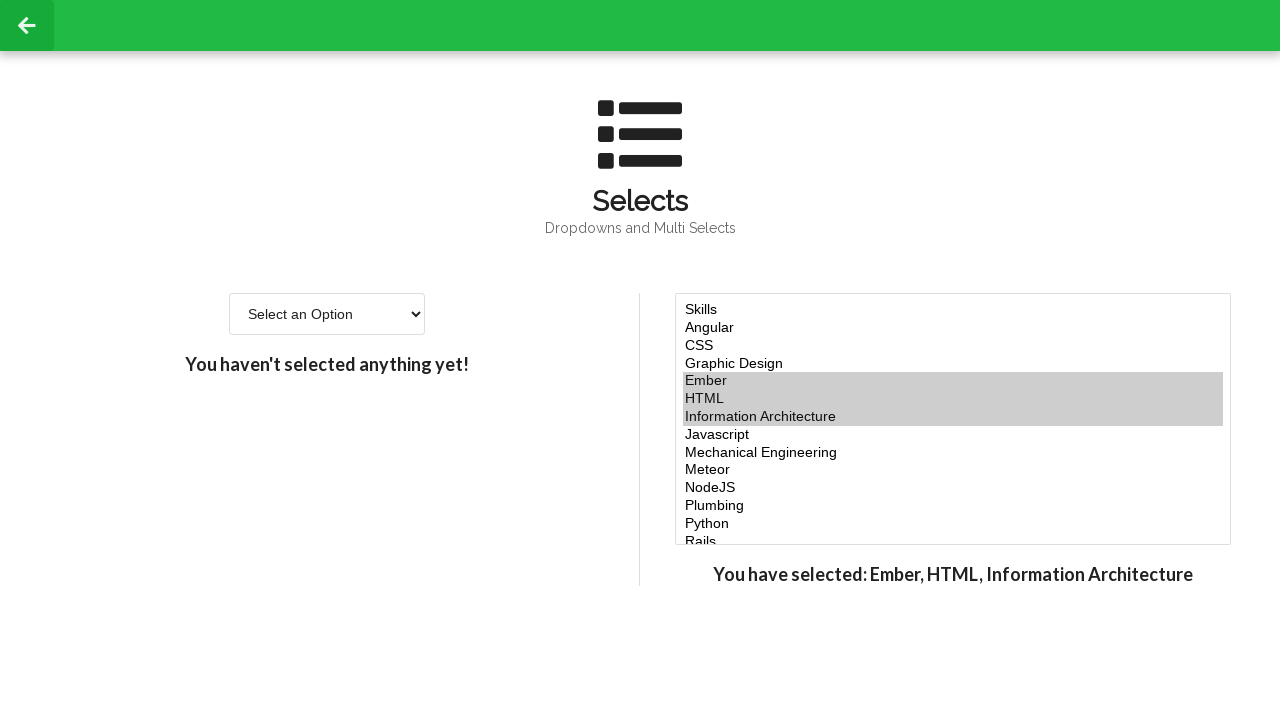

Selected 'node' option by value on #multi-select
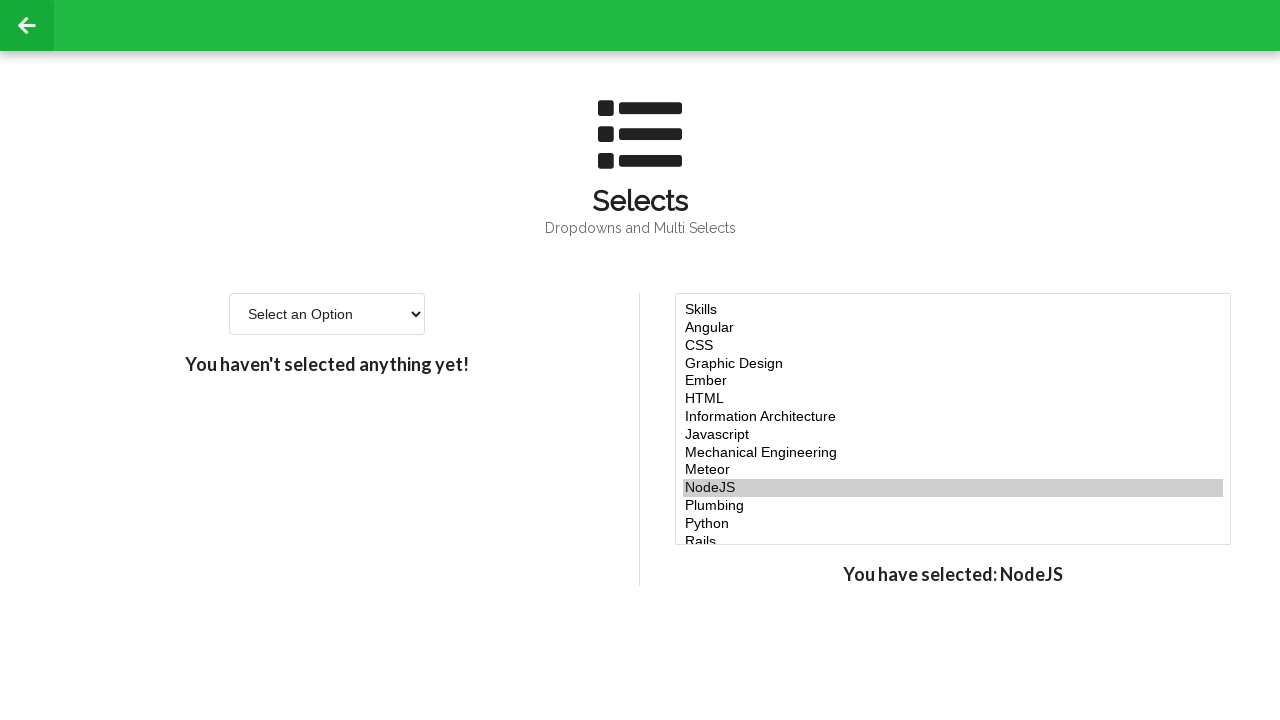

Retrieved all currently checked options
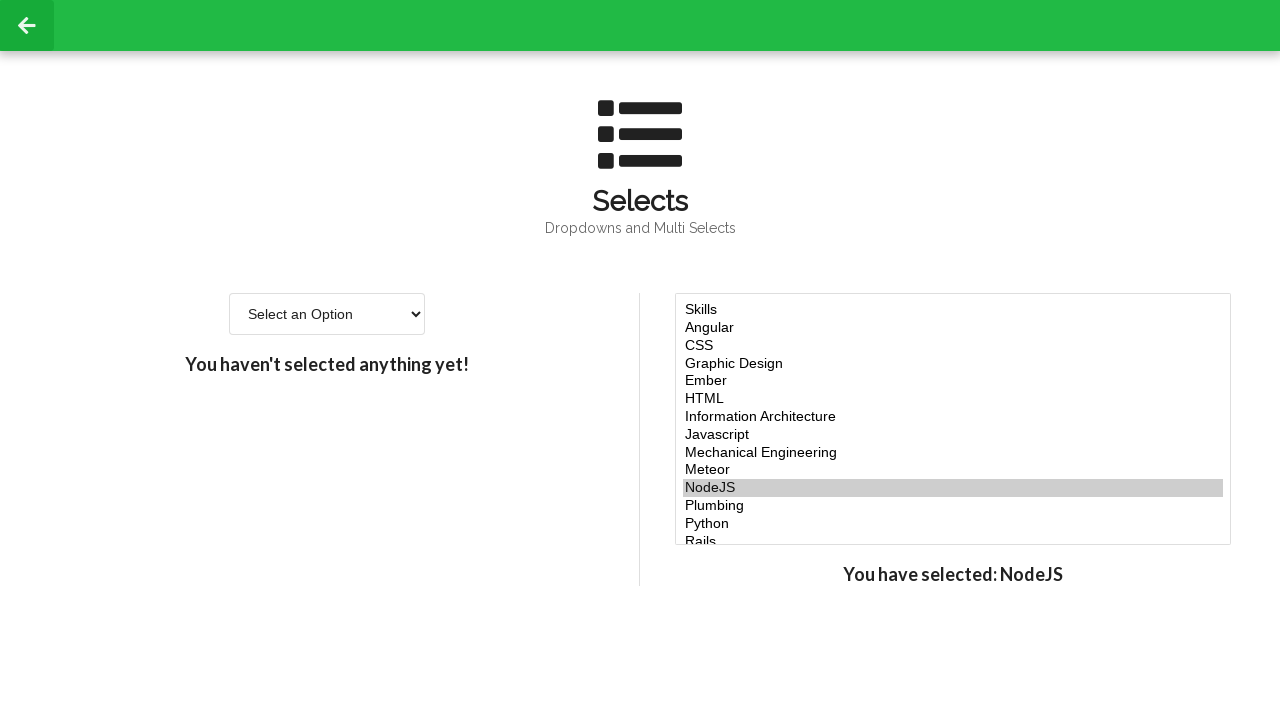

Printed all selected option texts
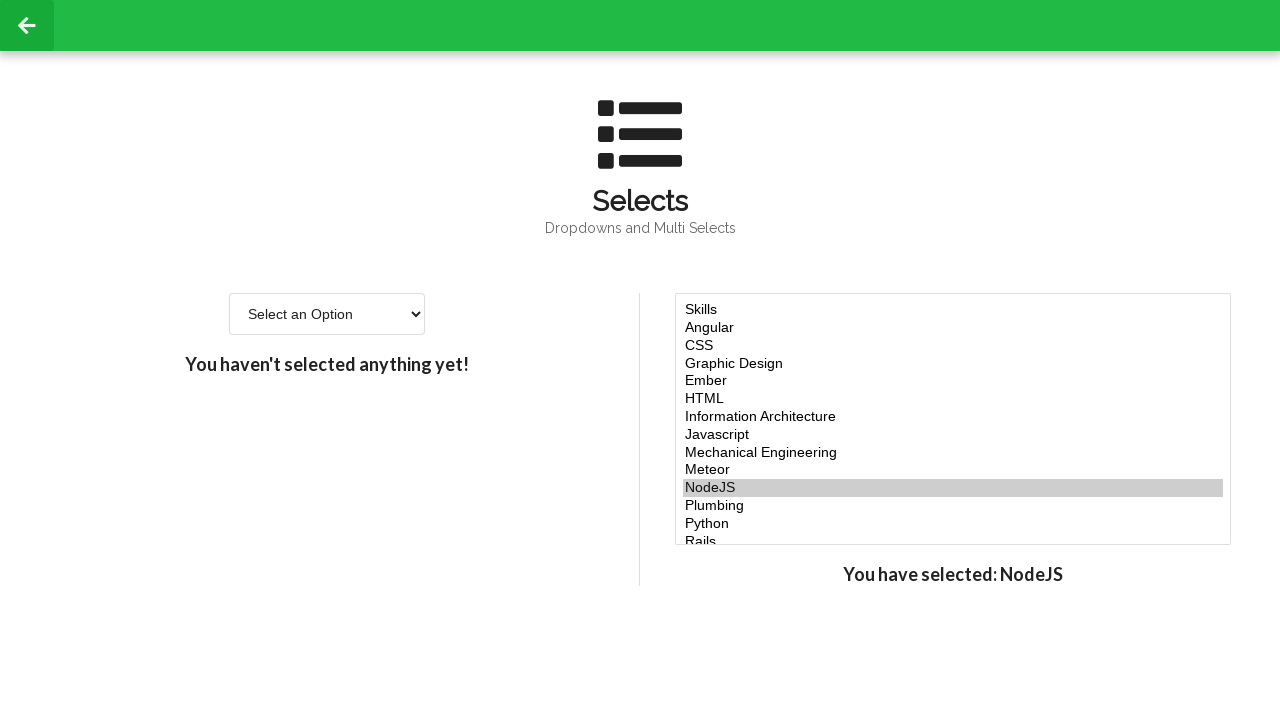

Retrieved current selections as an array of values
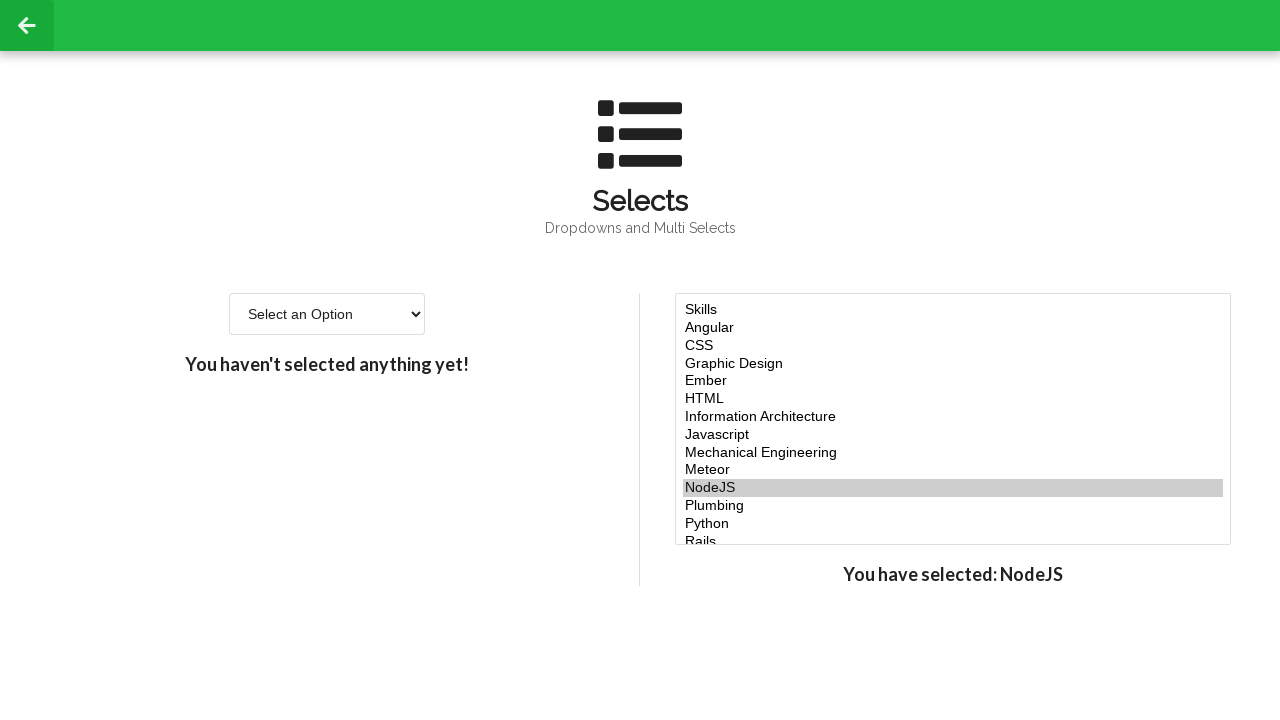

Deselected option at index 5 and triggered change event
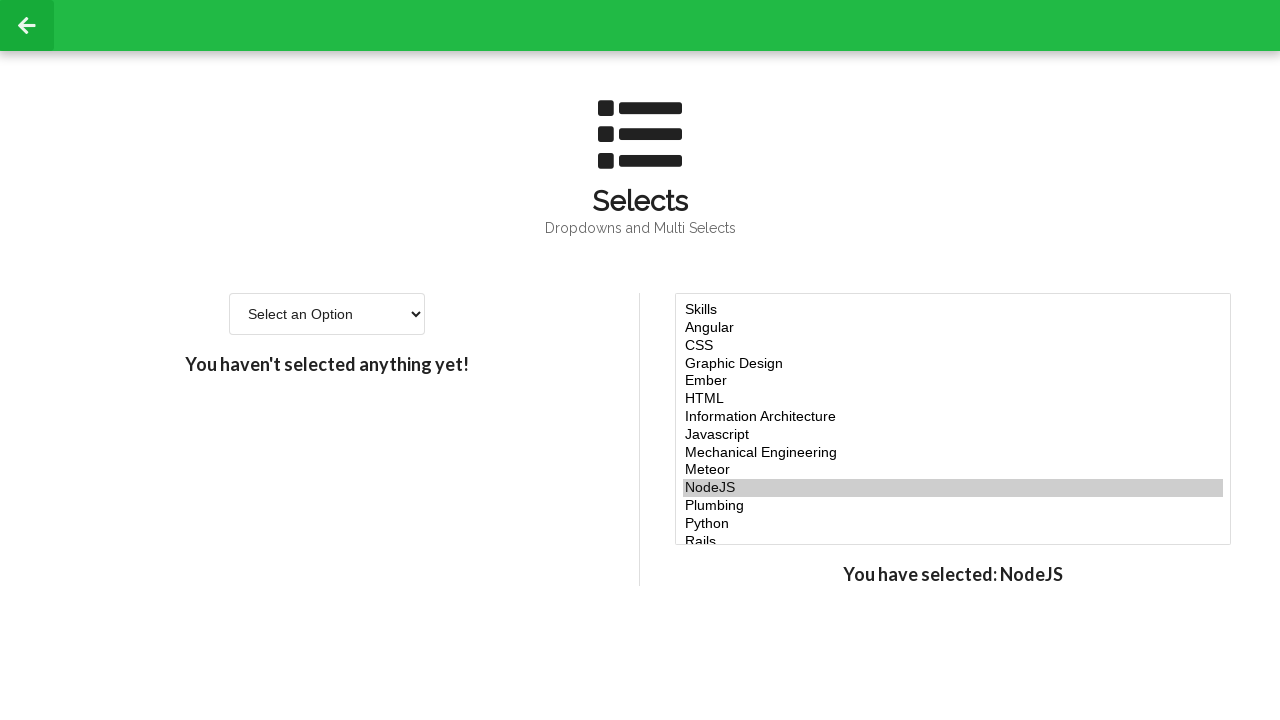

Retrieved updated list of checked options after deselection
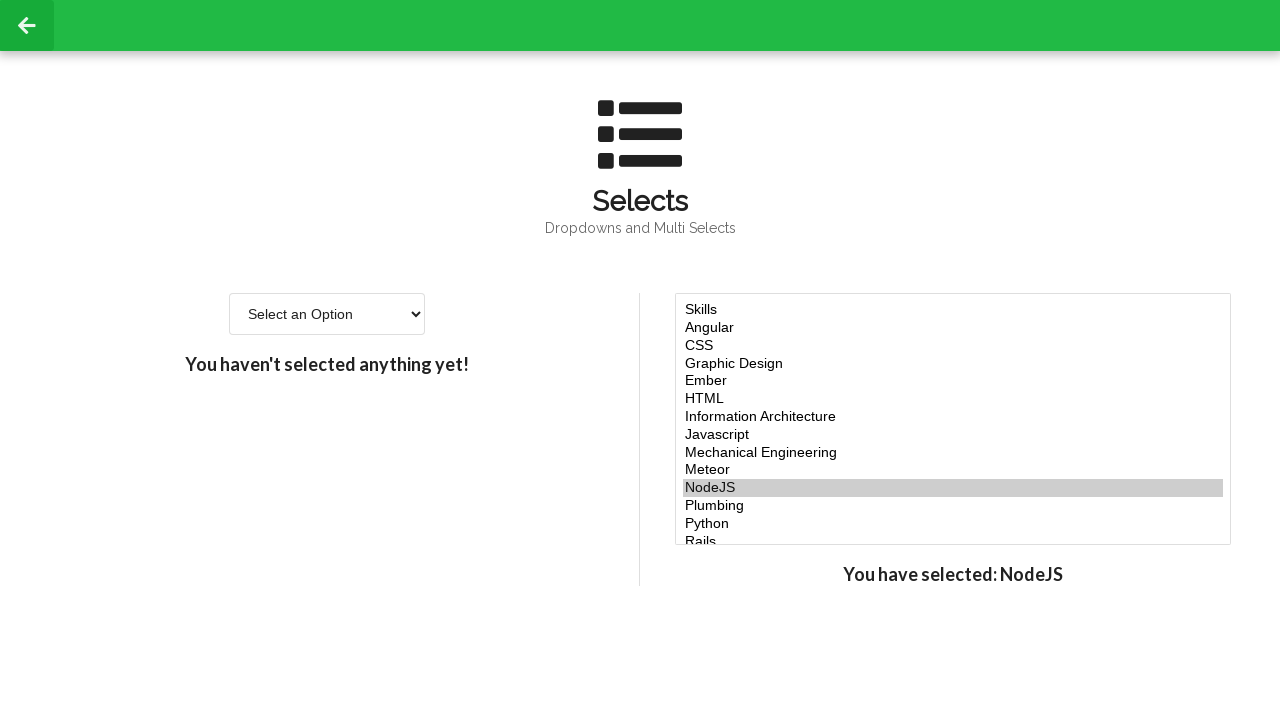

Printed updated selected option texts
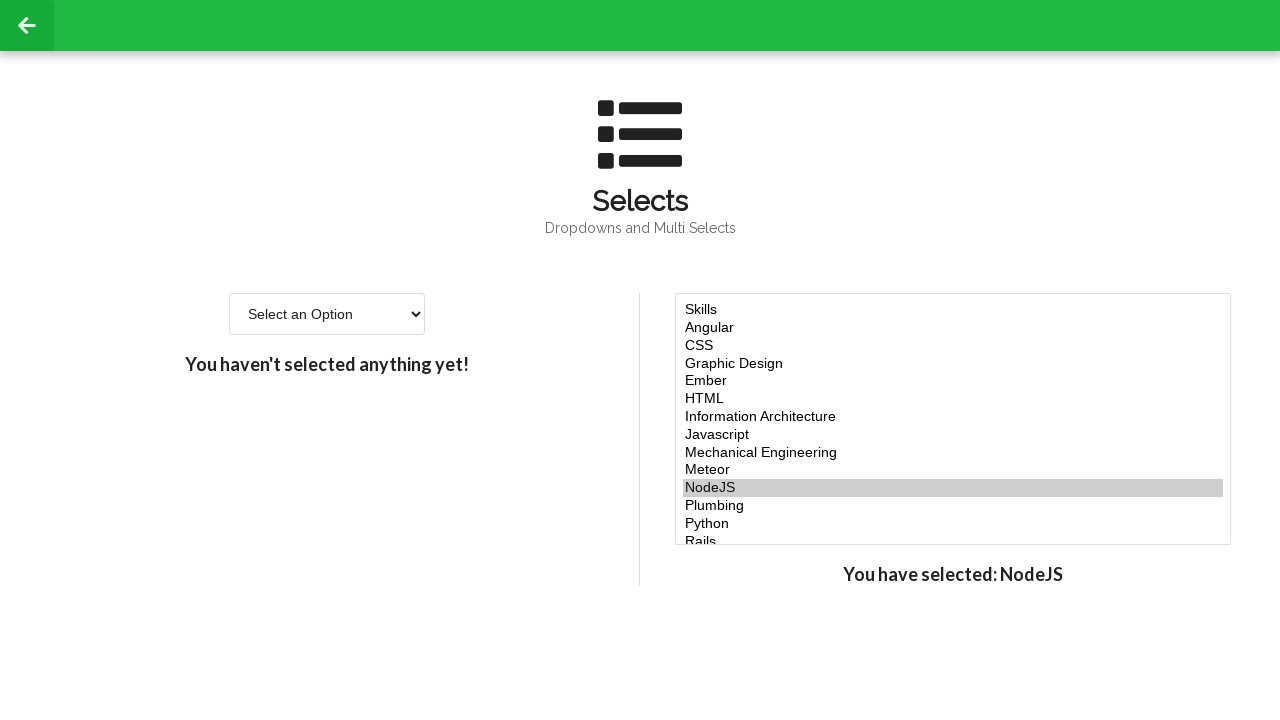

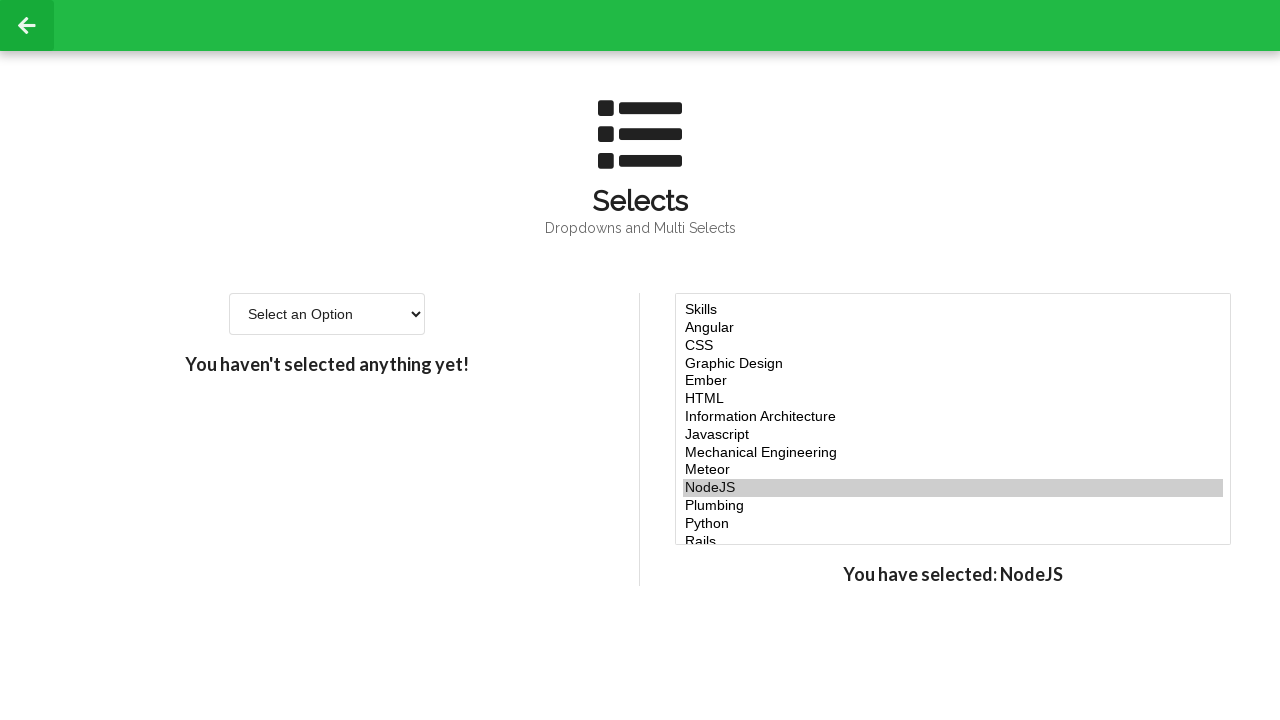